Tests a density altitude calculator by entering elevation, temperature, altimeter setting, and dew point values, then clicking calculate and waiting for the result to appear.

Starting URL: http://www.pilotfriend.com/flightplanning/flight%20planning/calculators/density_altitude_calc.htm

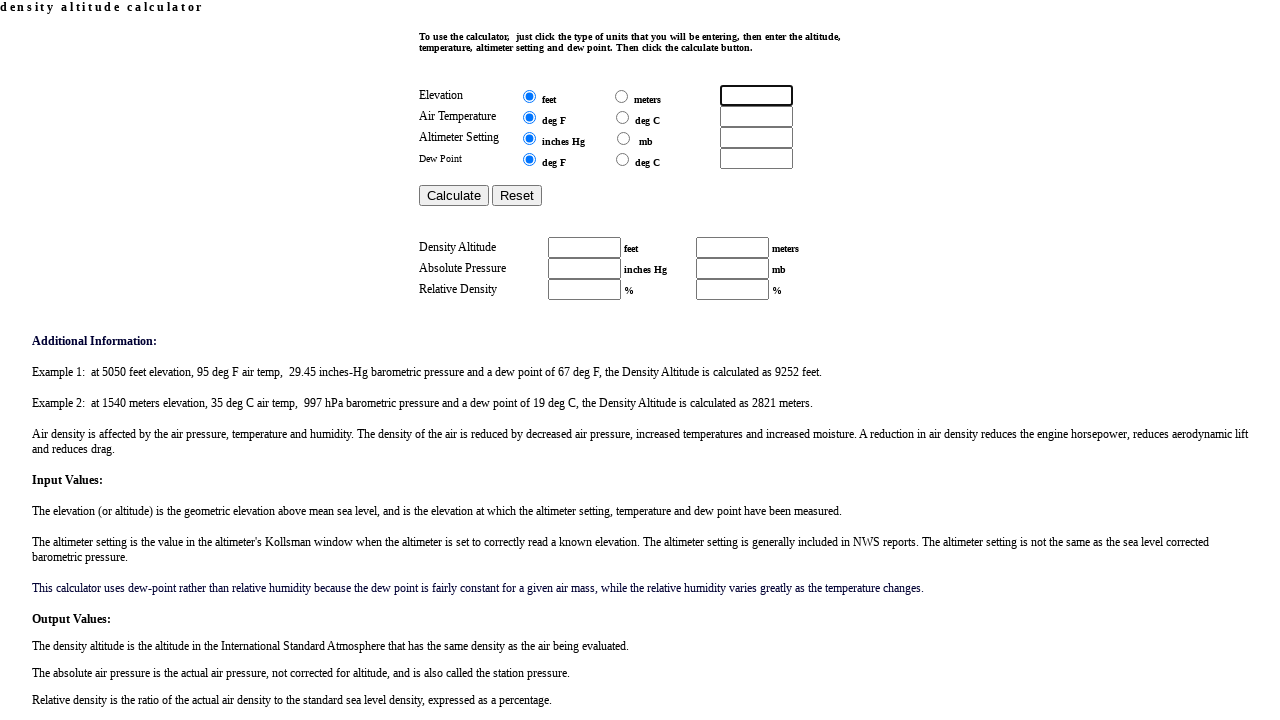

Entered elevation value of 5000 feet on input[name='elevation']
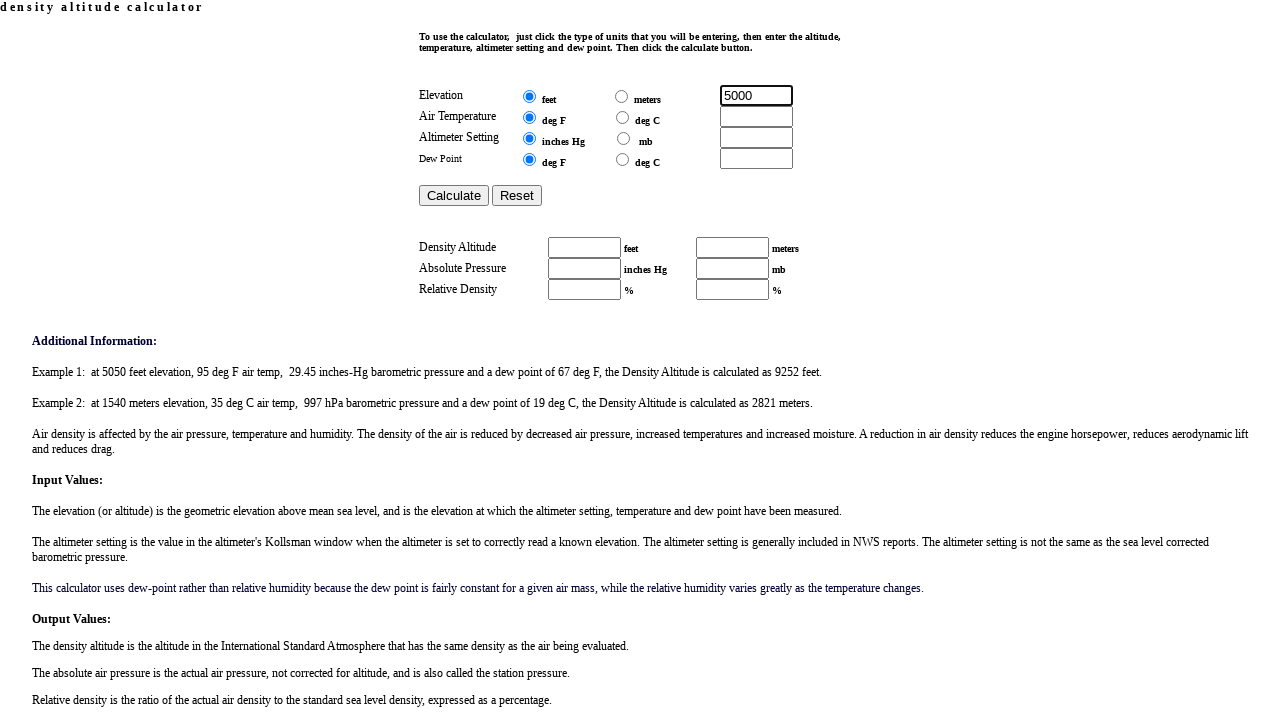

Selected feet as elevation unit at (529, 96) on input[name='in_elev'] >> nth=0
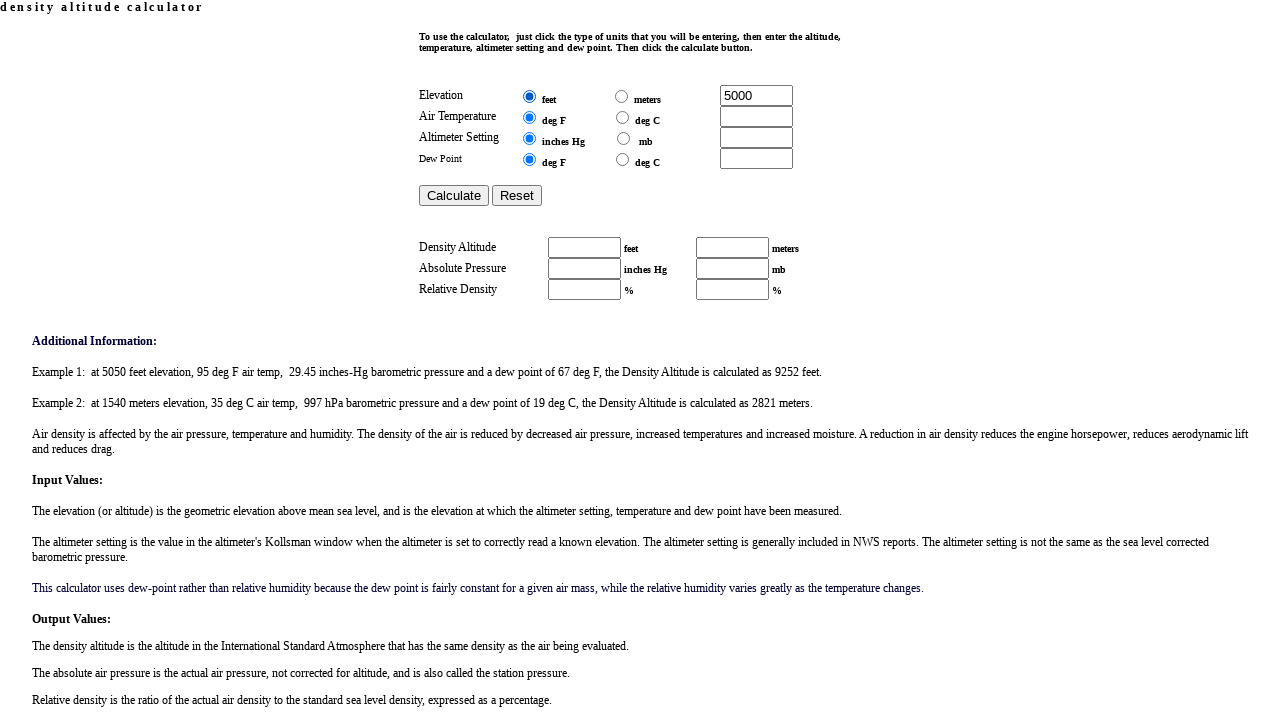

Entered temperature value of 75 degrees Fahrenheit on input[name='temperature']
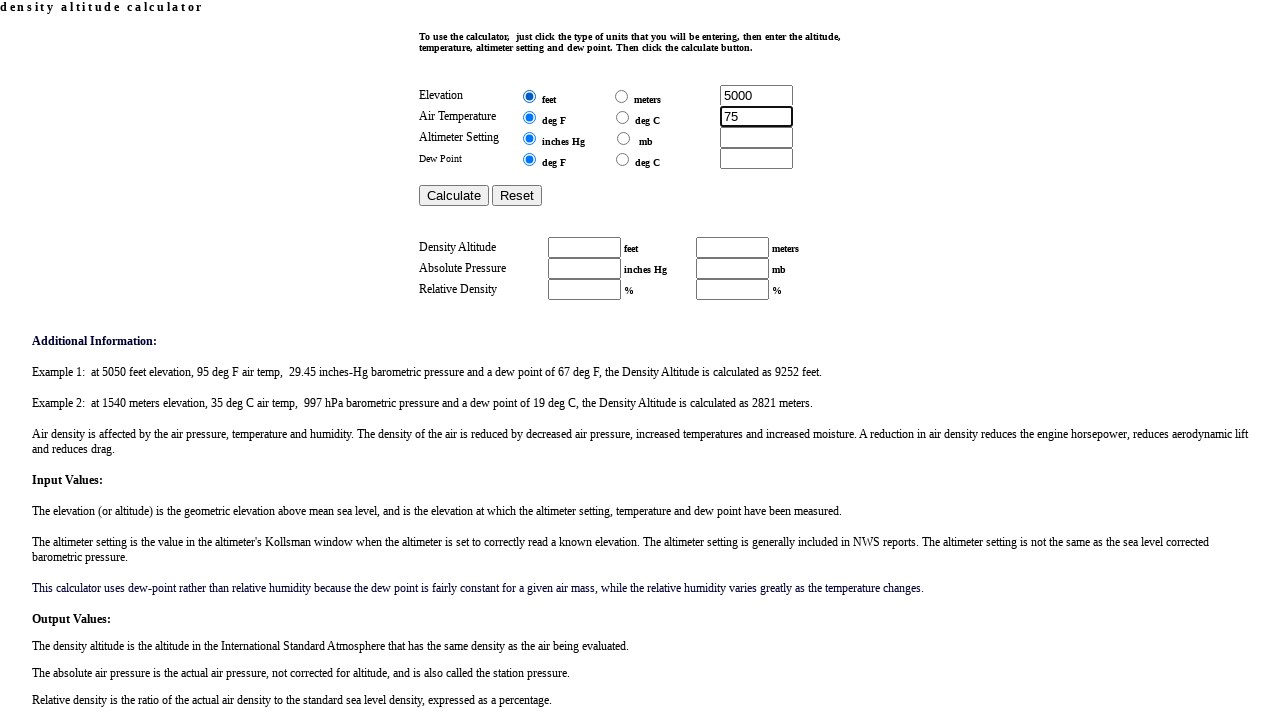

Selected Fahrenheit as temperature unit at (529, 117) on input[name='in_temp'] >> nth=0
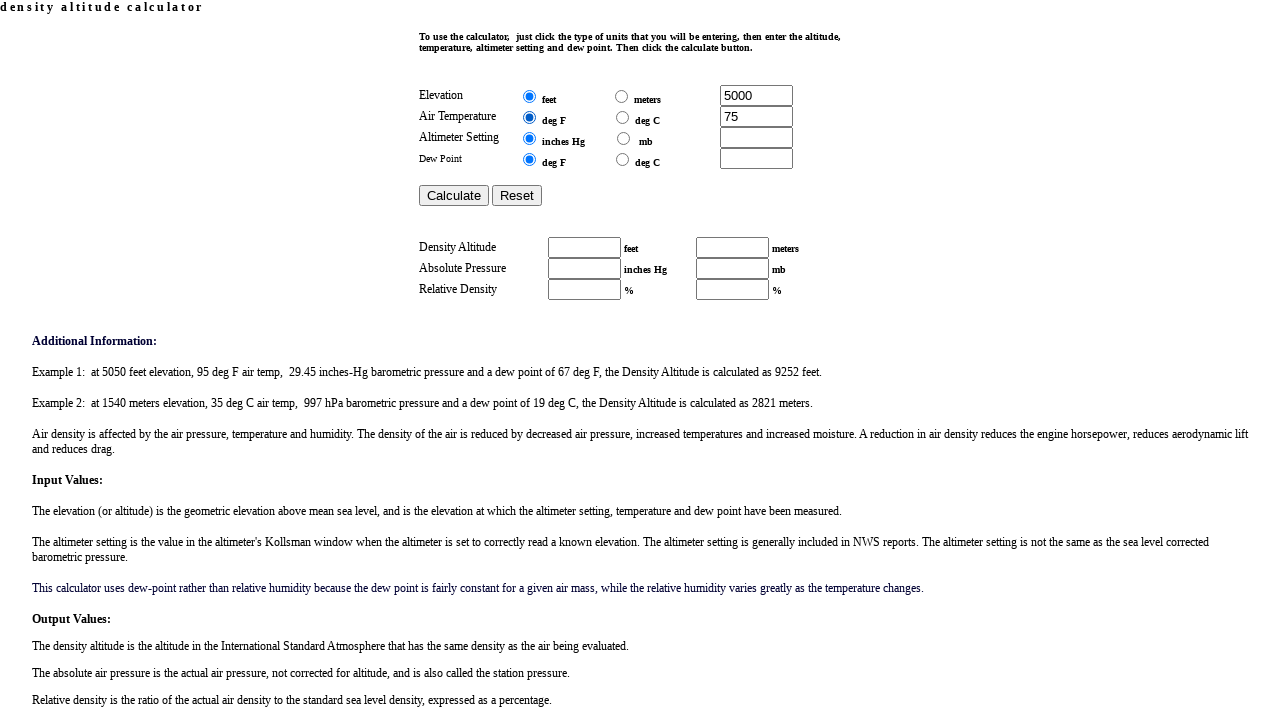

Entered altimeter setting of 29.92 inches Hg on input[name='altset']
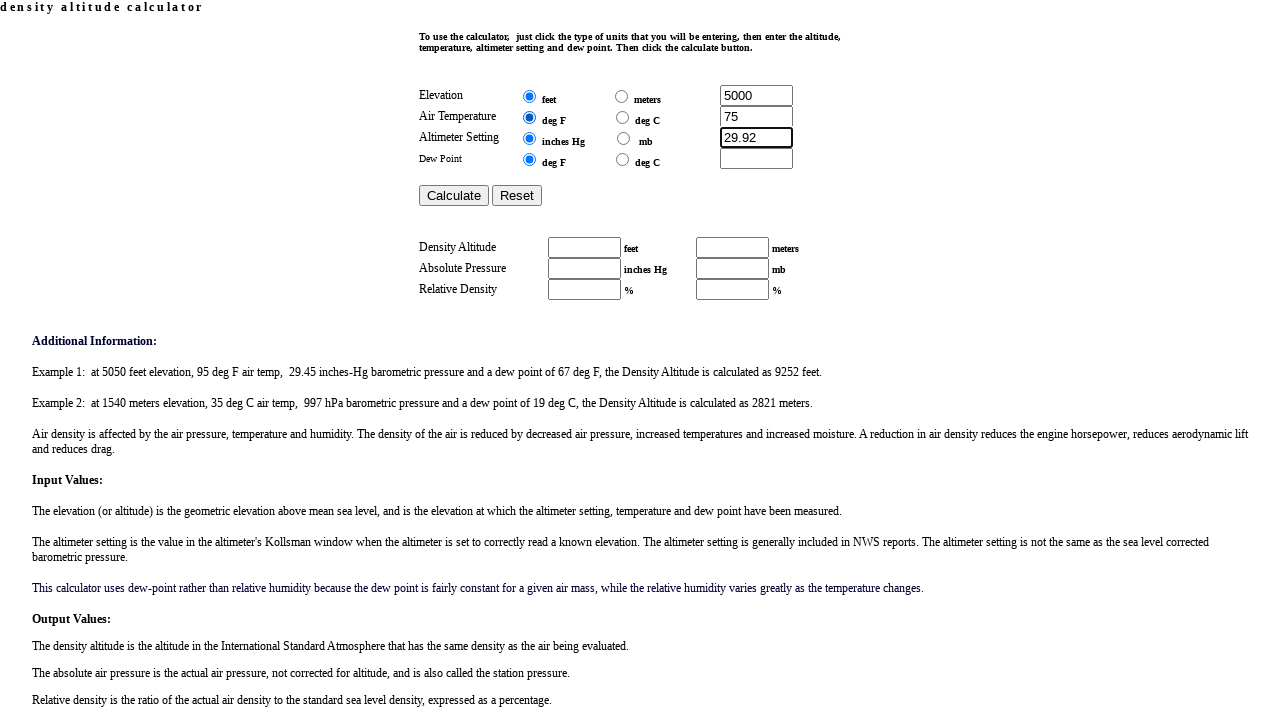

Selected inches Hg as altimeter unit at (529, 138) on input[name='in_alt_set'] >> nth=0
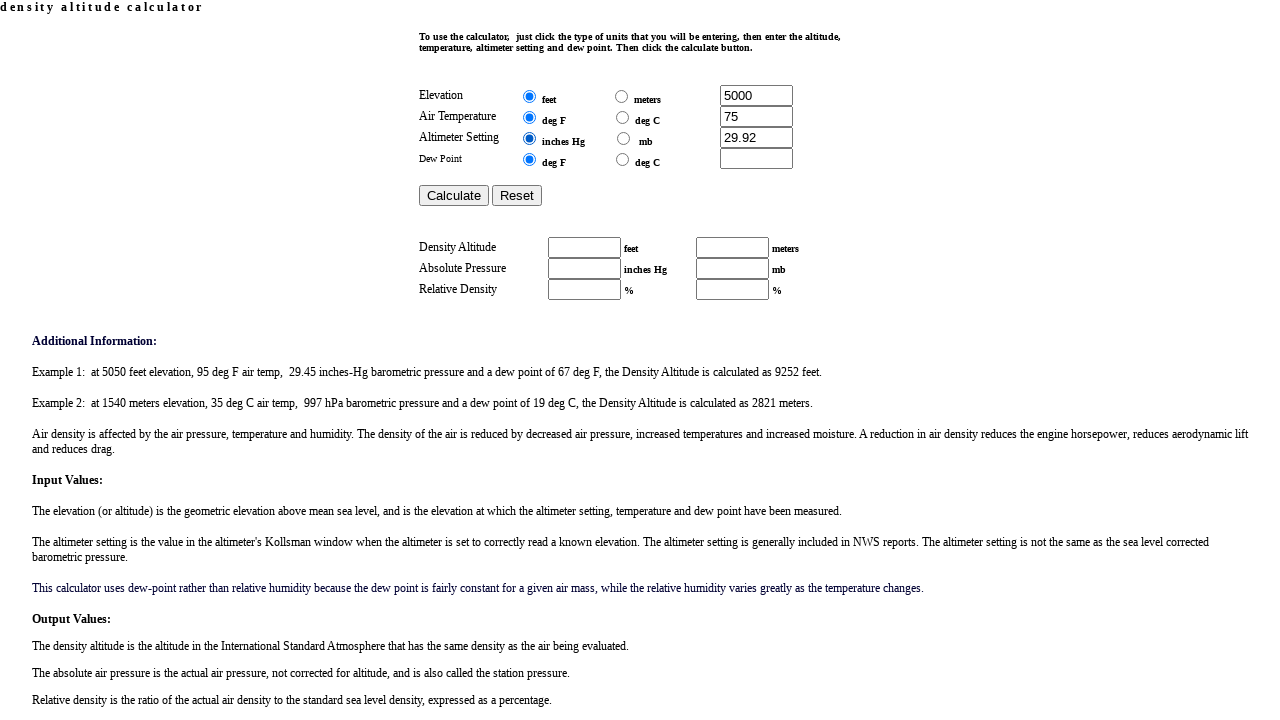

Entered dew point value of 55 degrees Fahrenheit on input[name='dewpoint']
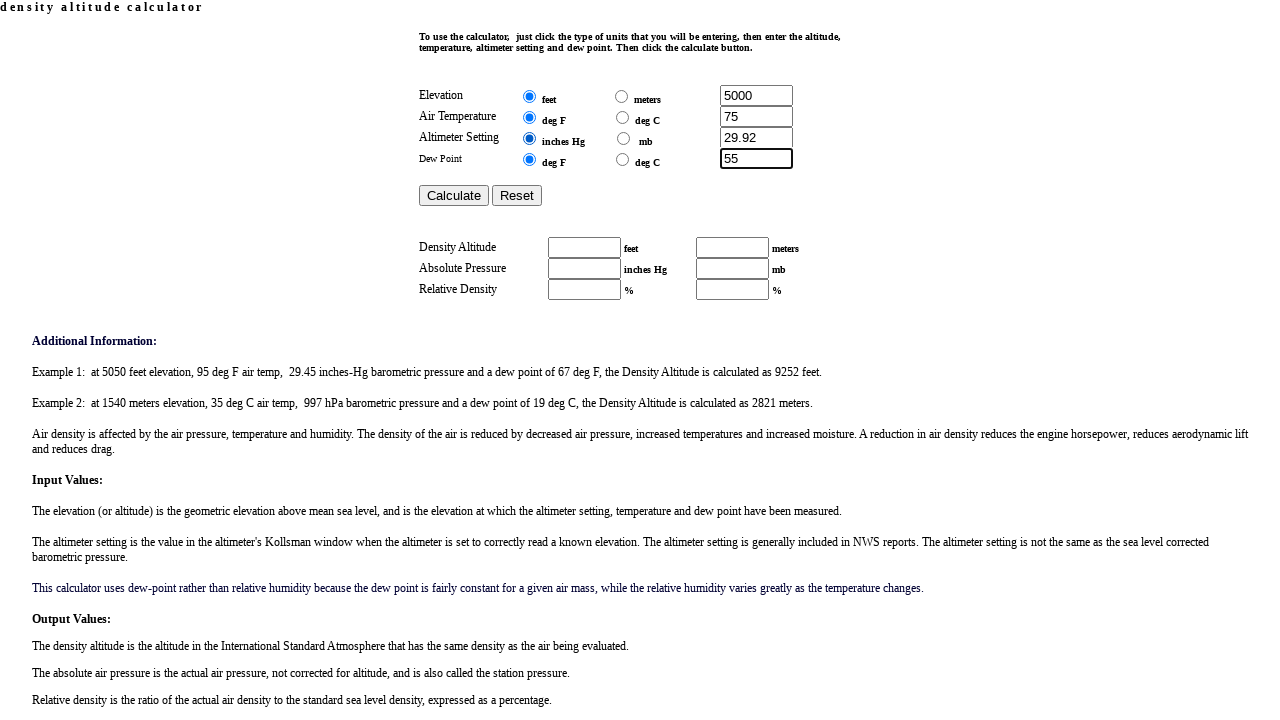

Selected Fahrenheit as dew point unit at (529, 159) on input[name='in_dp'] >> nth=0
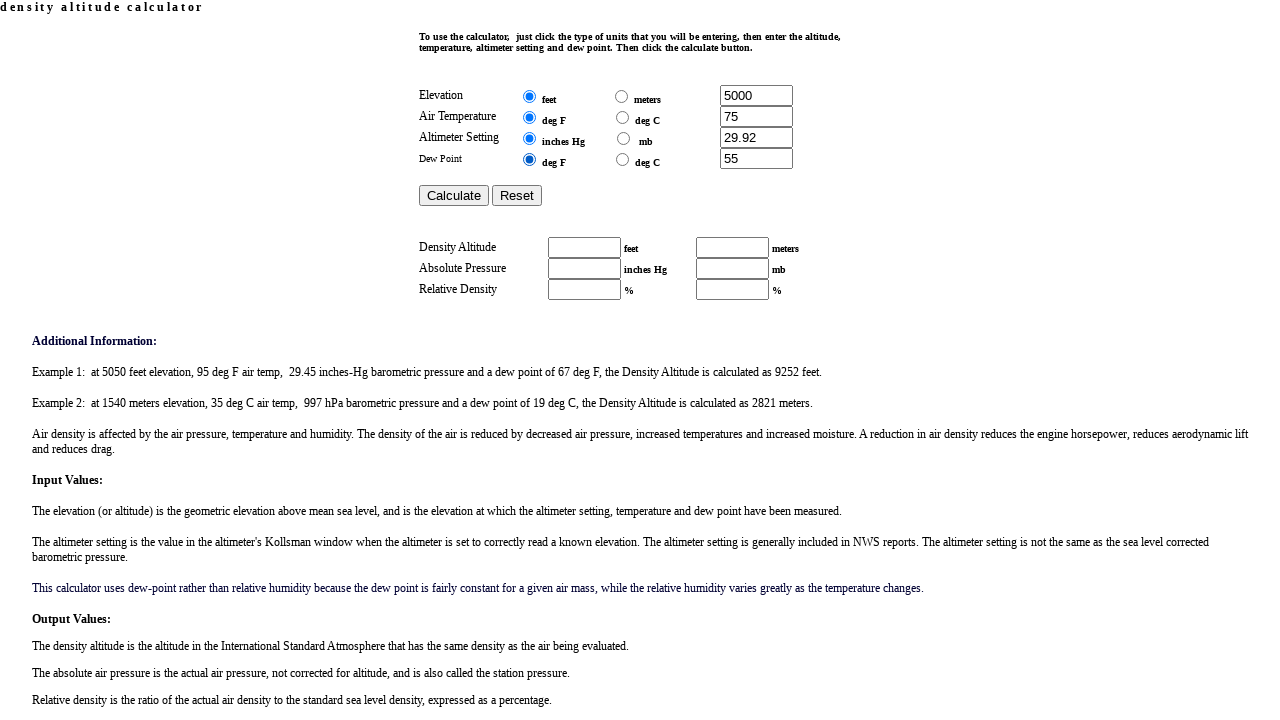

Clicked calculate button to compute density altitude at (454, 196) on input[name='e_calculate']
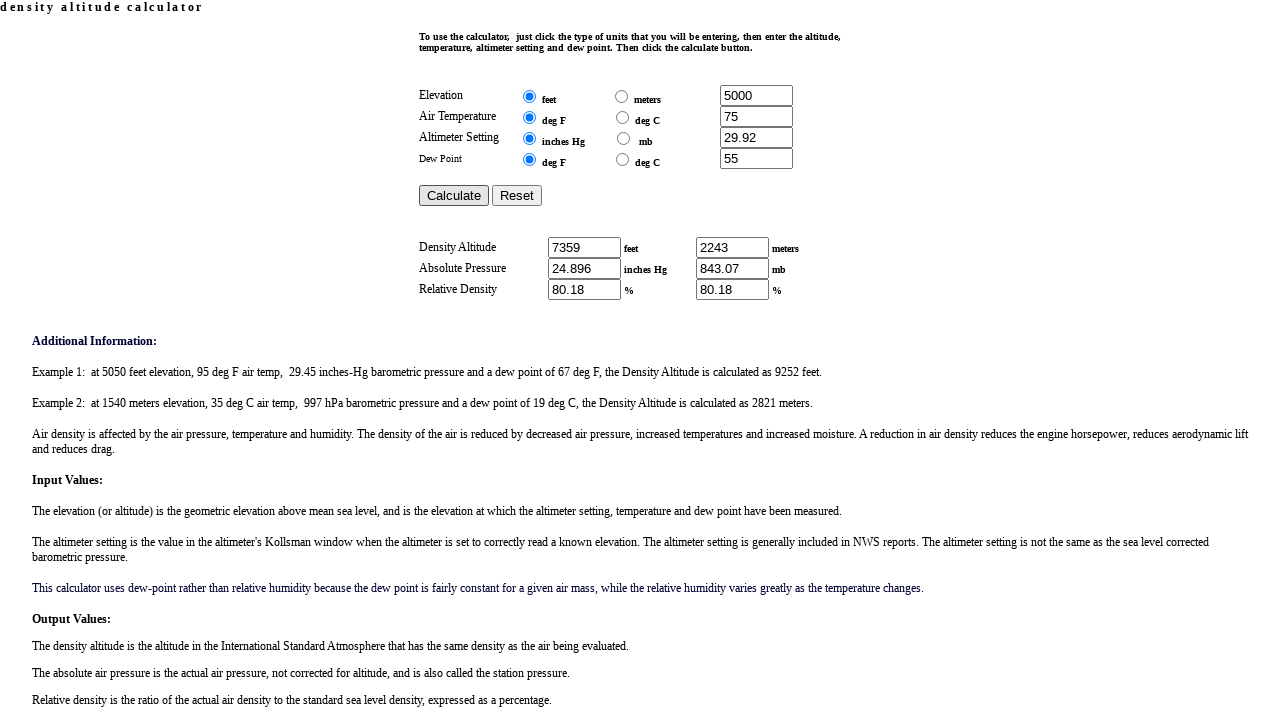

Density altitude result appeared in output field
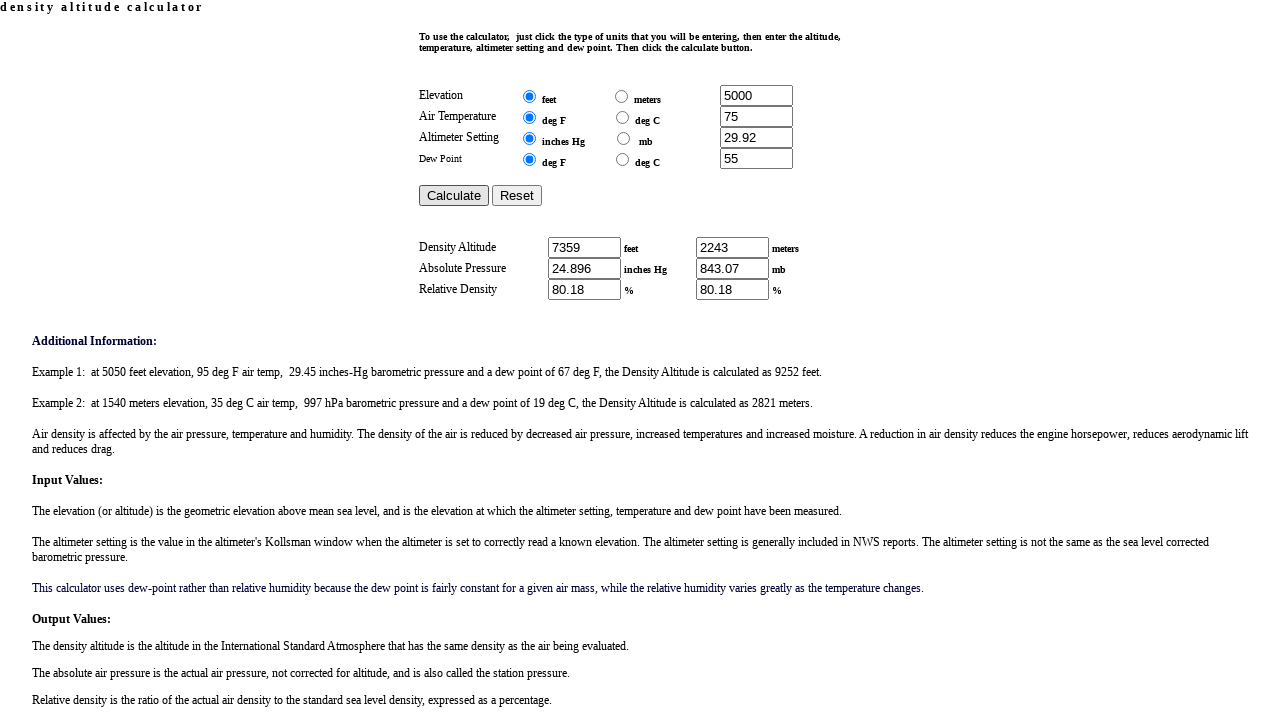

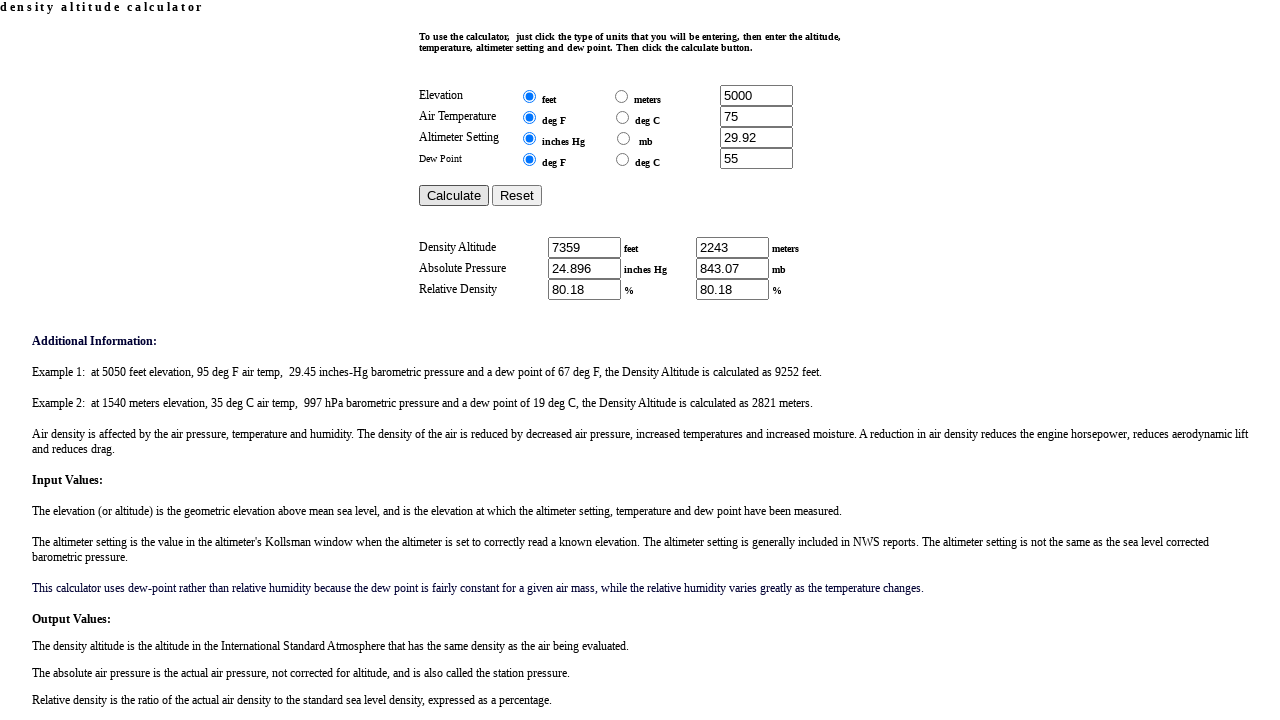